Tests that social media icons (Facebook, Instagram, Twitter) are present and link to correct social media pages

Starting URL: https://ntig-uppsala.github.io/Frisor-Saxe/index-fi.html

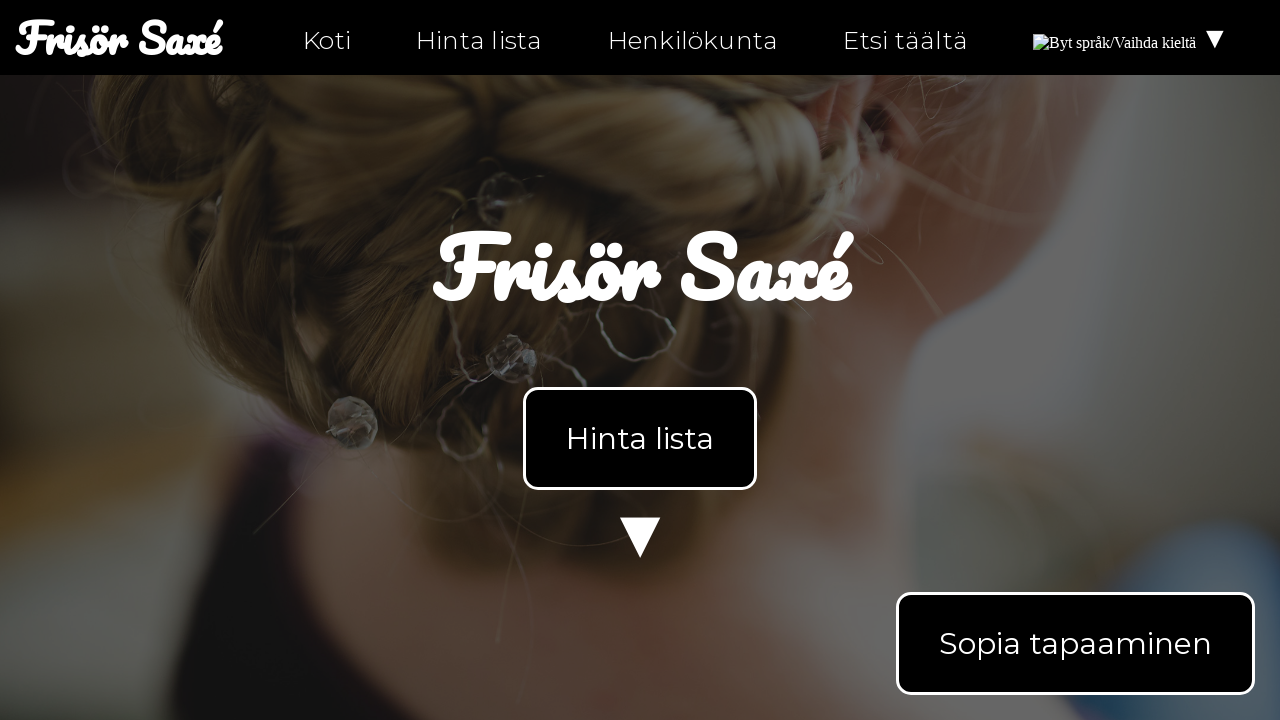

Facebook icon loaded on index-fi.html
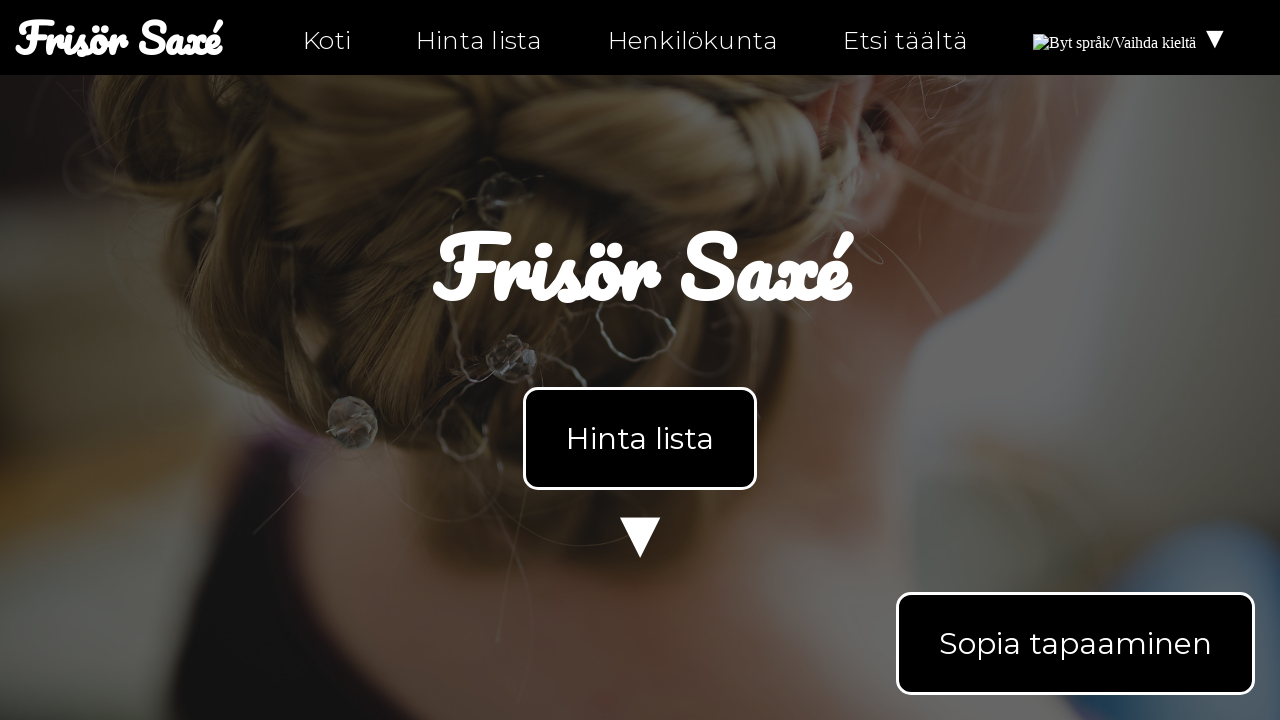

Instagram icon loaded on index-fi.html
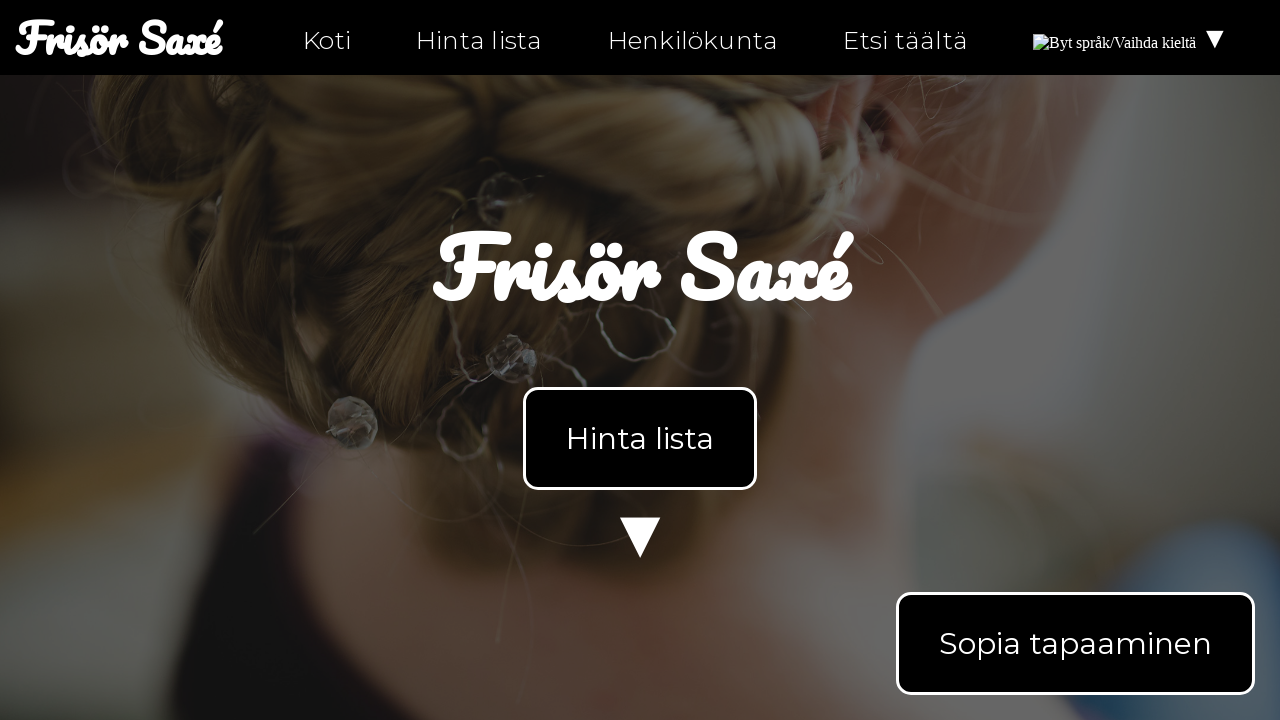

Twitter icon loaded on index-fi.html
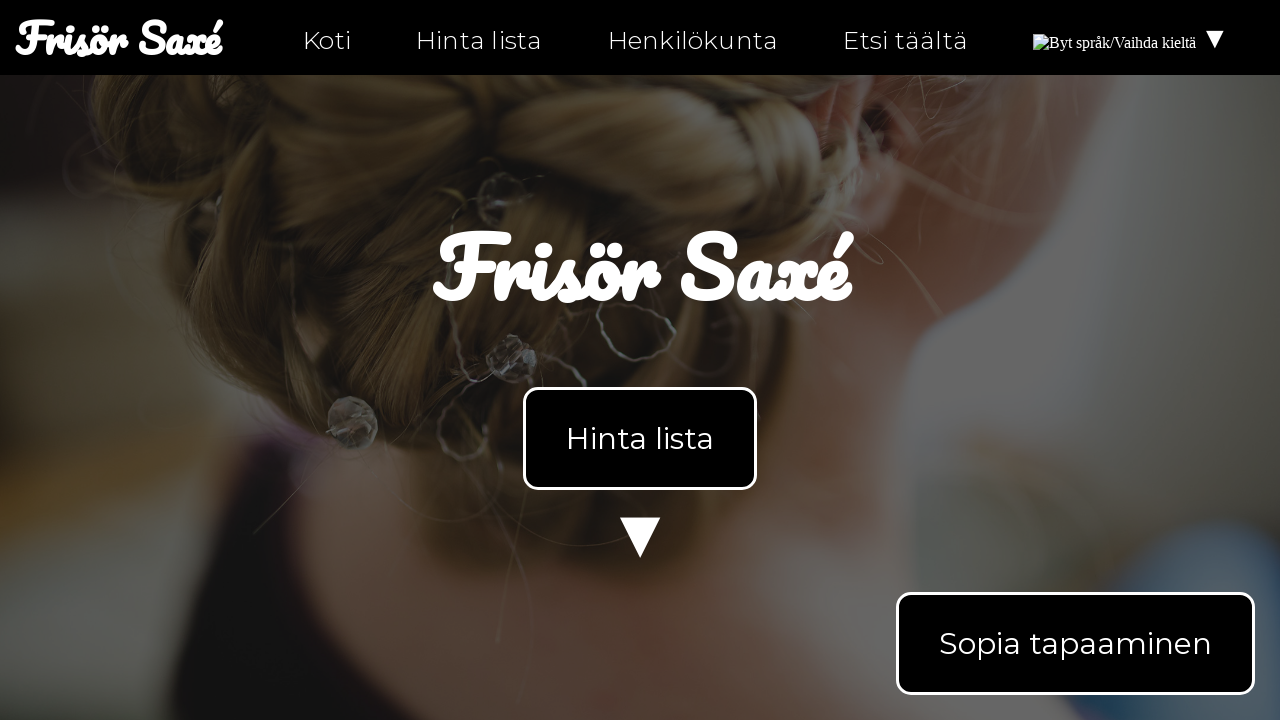

Navigated to personal-fi.html
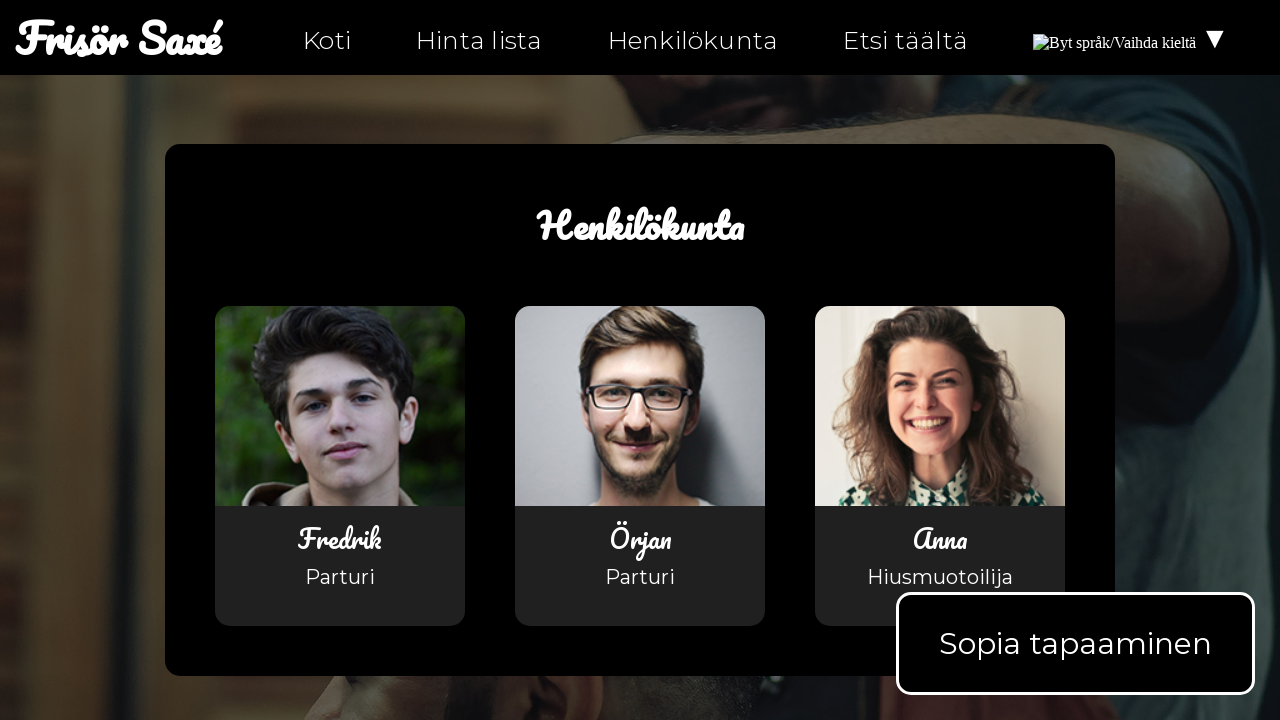

Facebook icon loaded on personal-fi.html
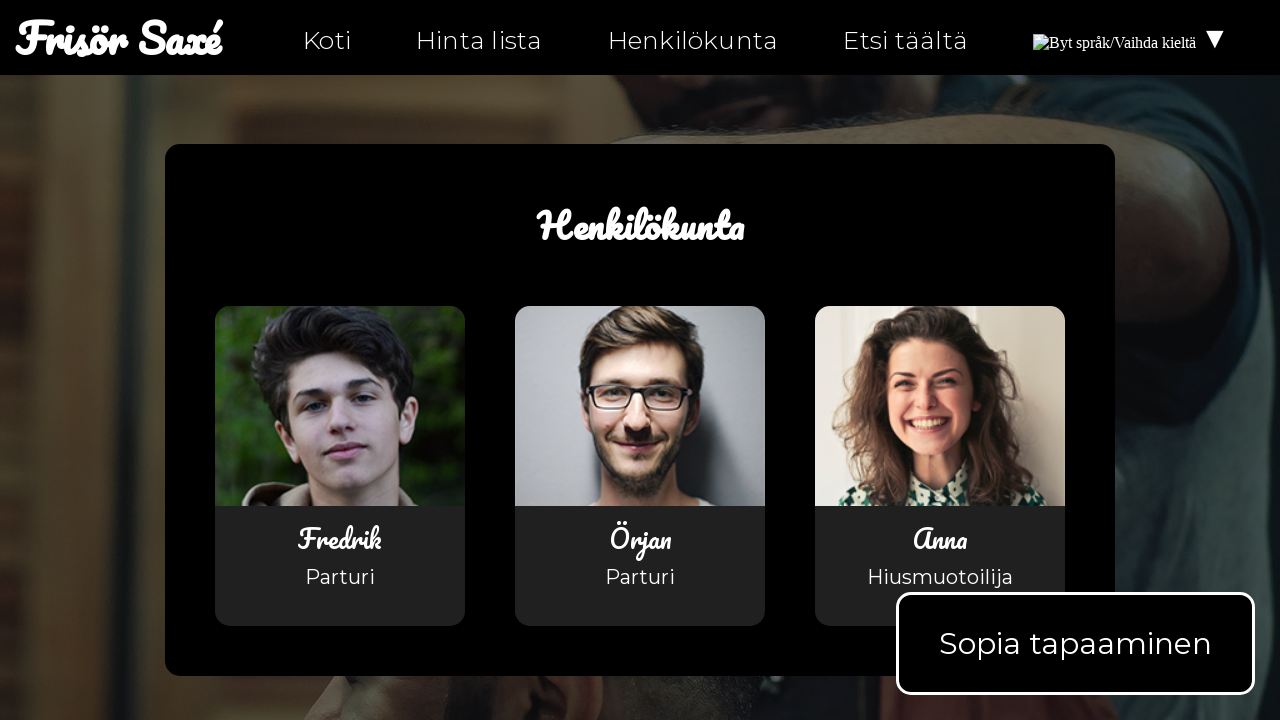

Instagram icon loaded on personal-fi.html
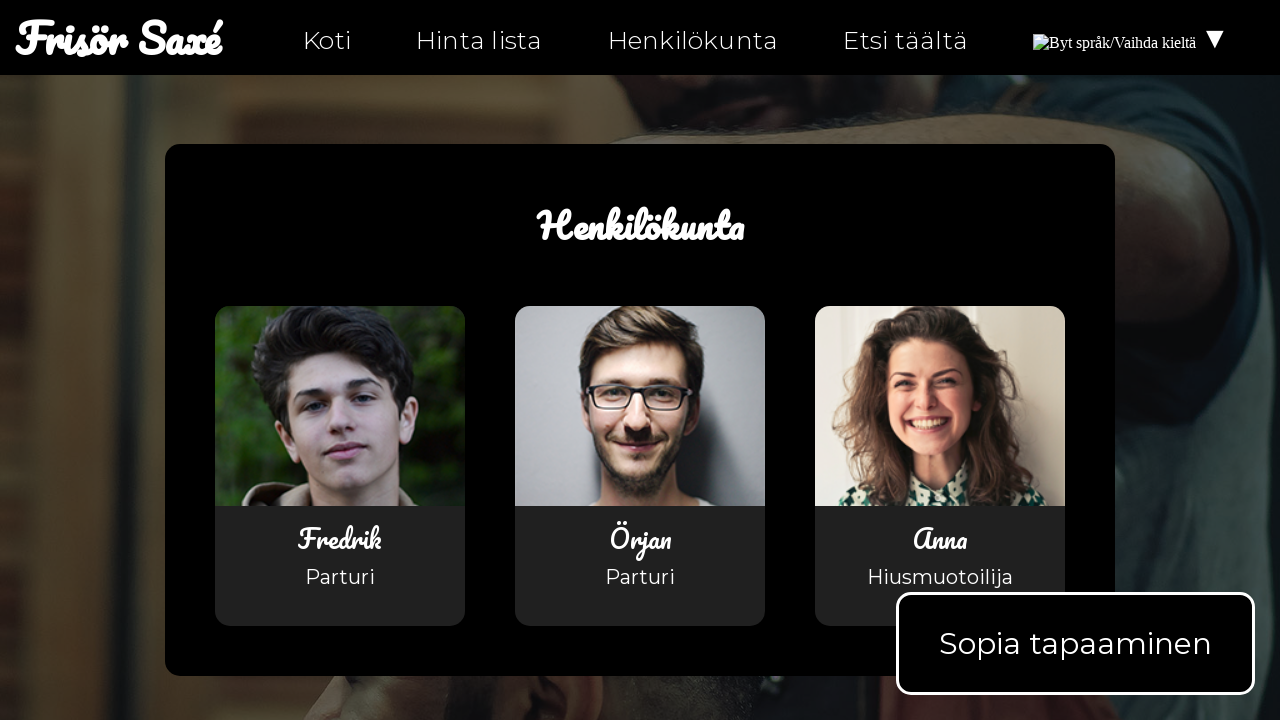

Twitter icon loaded on personal-fi.html
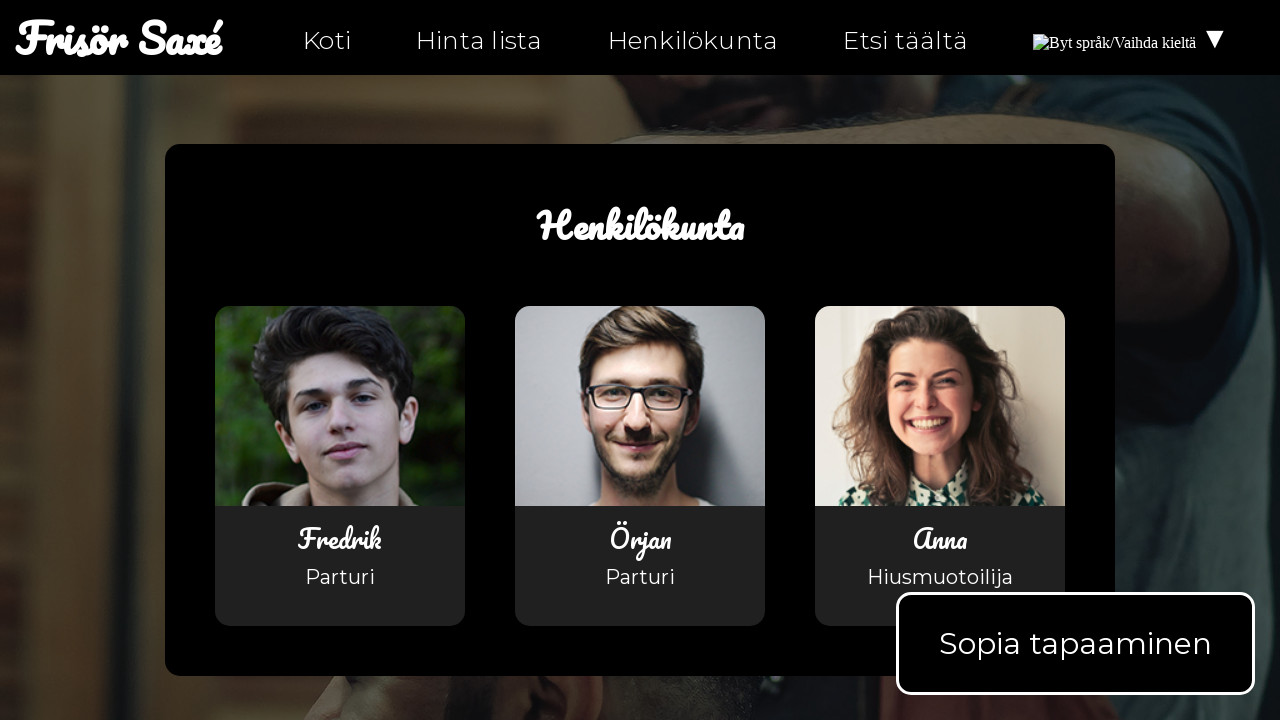

Navigated to hitta-hit-fi.html
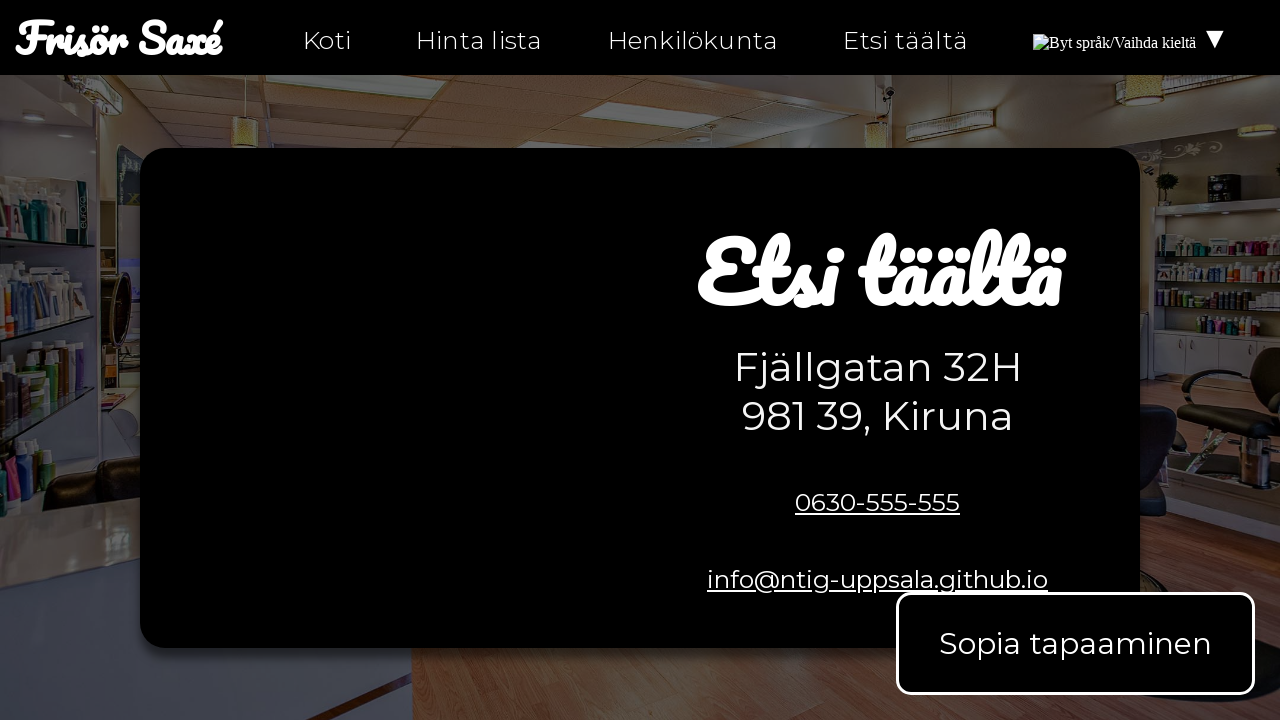

Facebook icon loaded on hitta-hit-fi.html
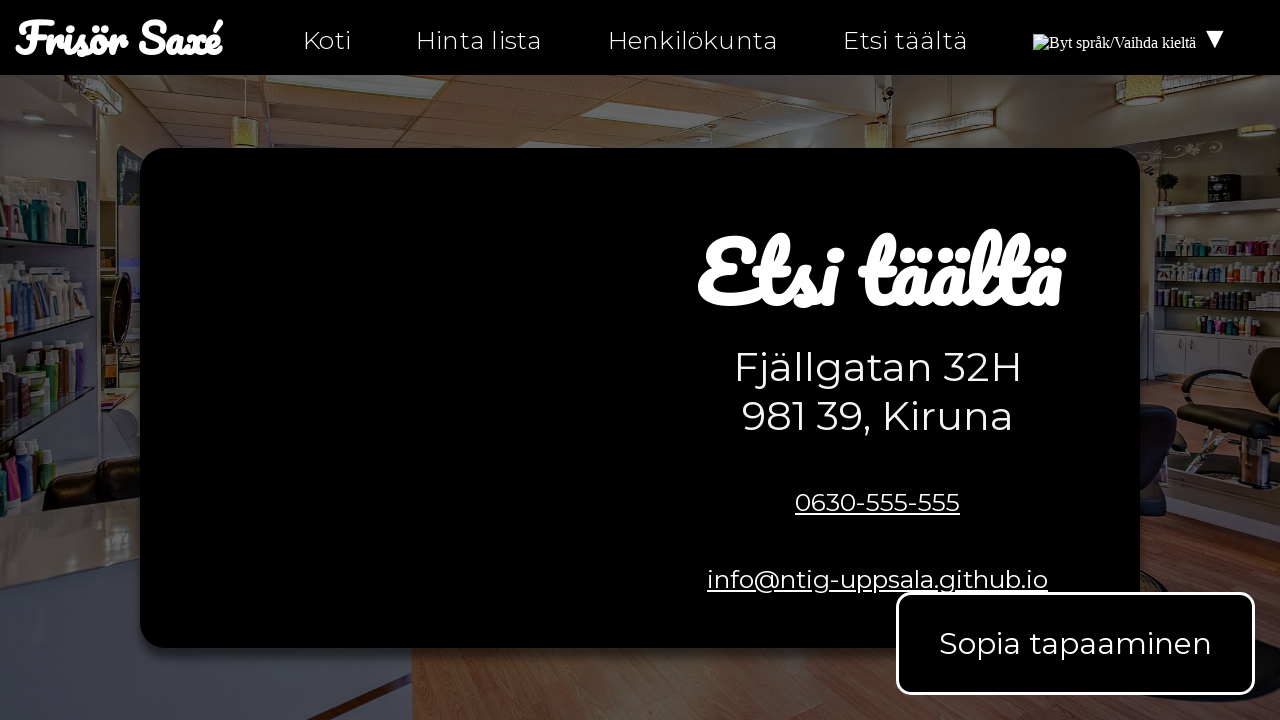

Instagram icon loaded on hitta-hit-fi.html
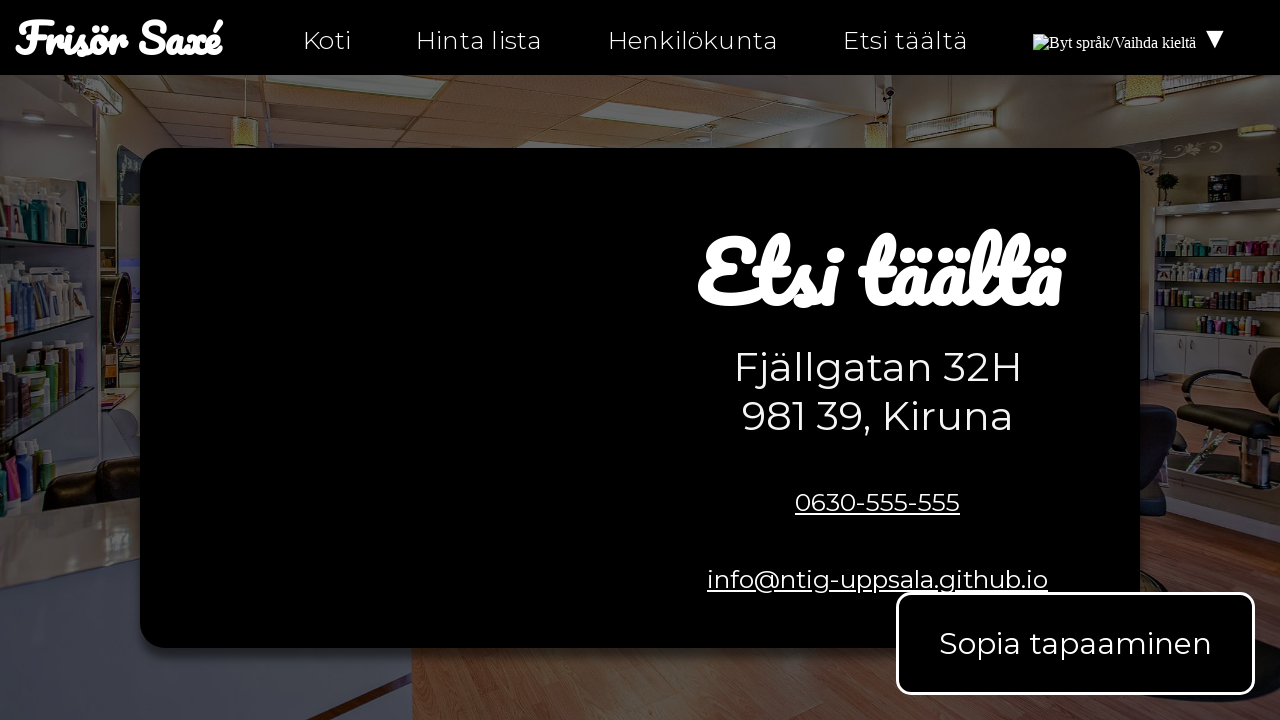

Twitter icon loaded on hitta-hit-fi.html
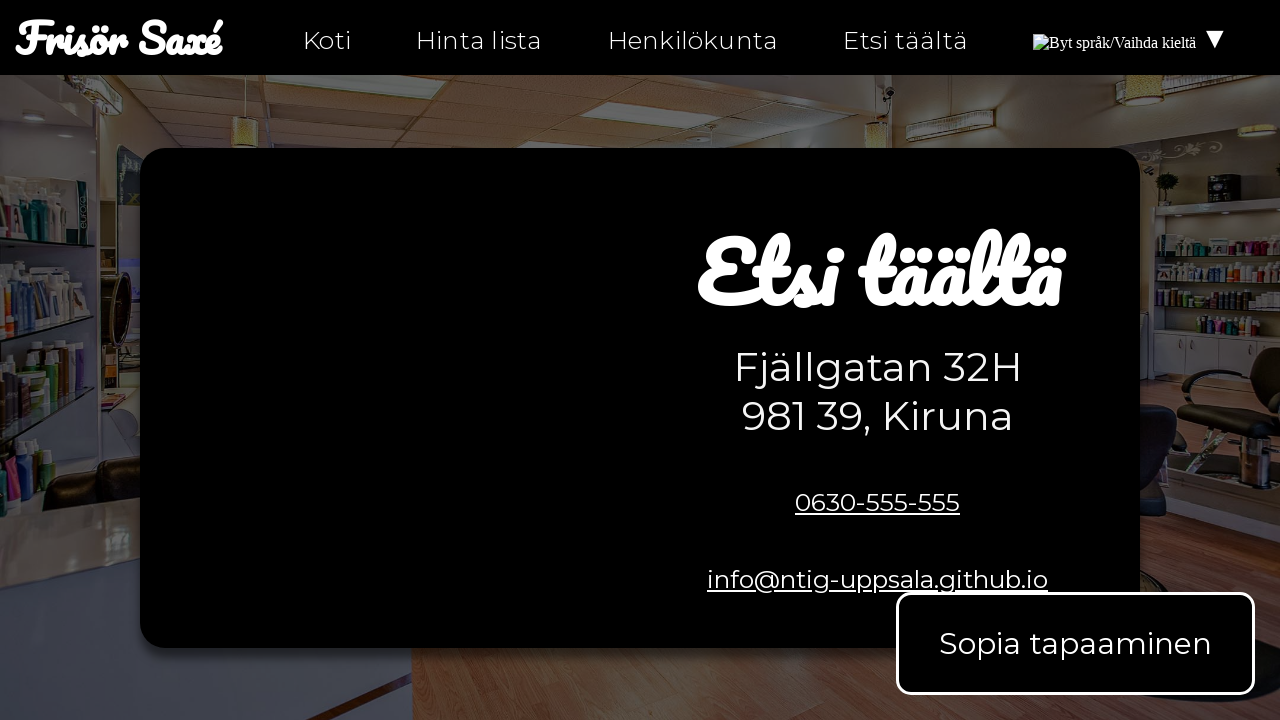

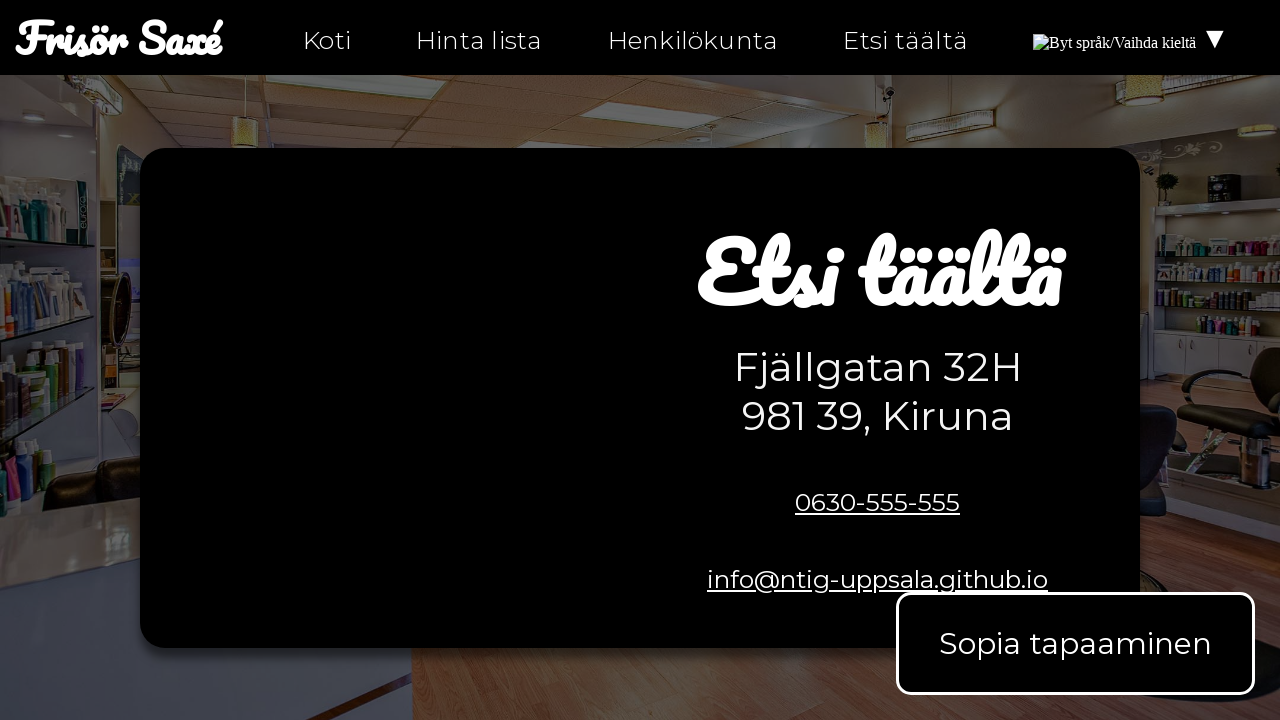